Tests search with special characters to verify no results are found and proper message is displayed

Starting URL: https://demo-opencart.com/

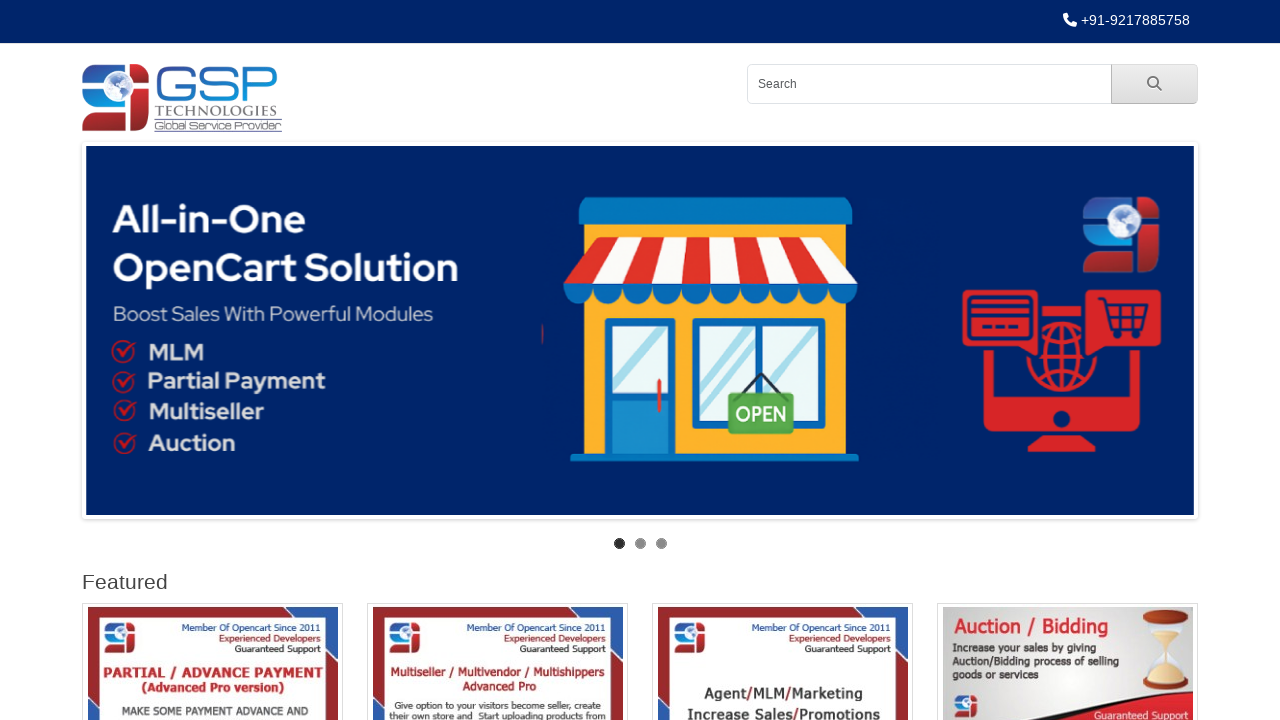

Filled search box with special characters '@#$%^&*' on input[name='search']
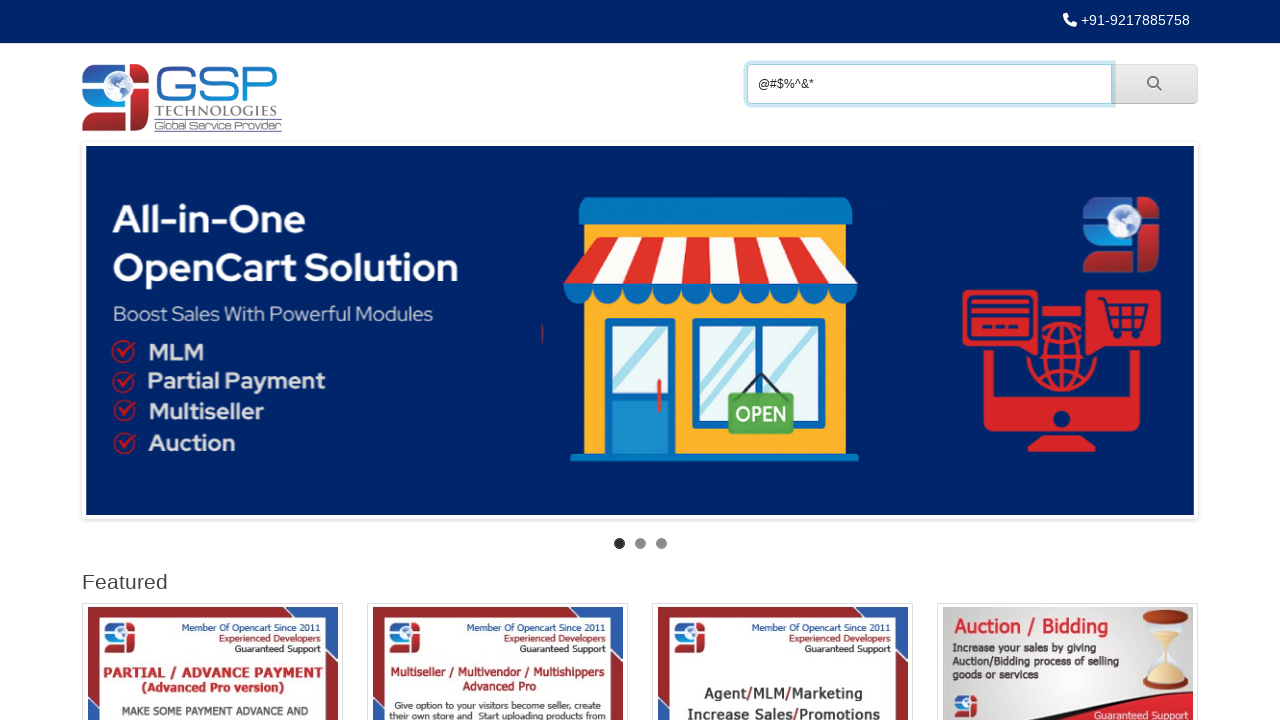

Clicked search button to perform search with special characters at (1154, 84) on button.btn.btn-light.btn-lg
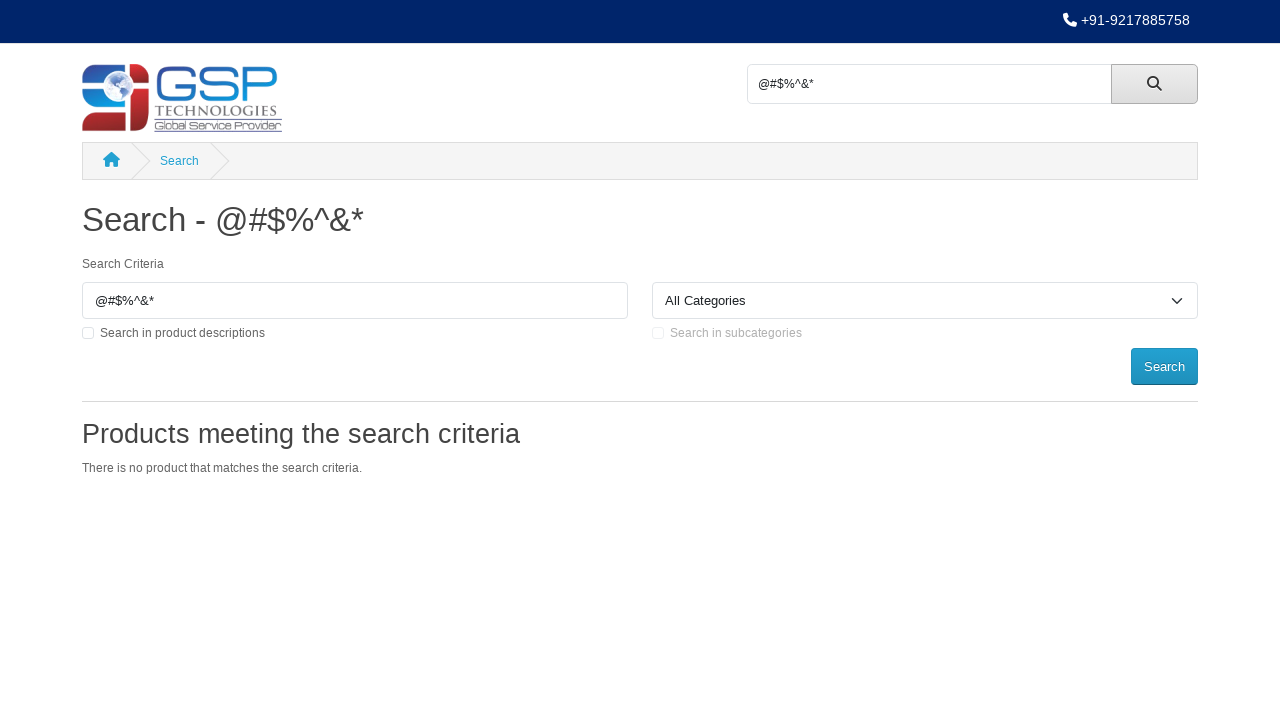

No results message displayed after searching for special characters
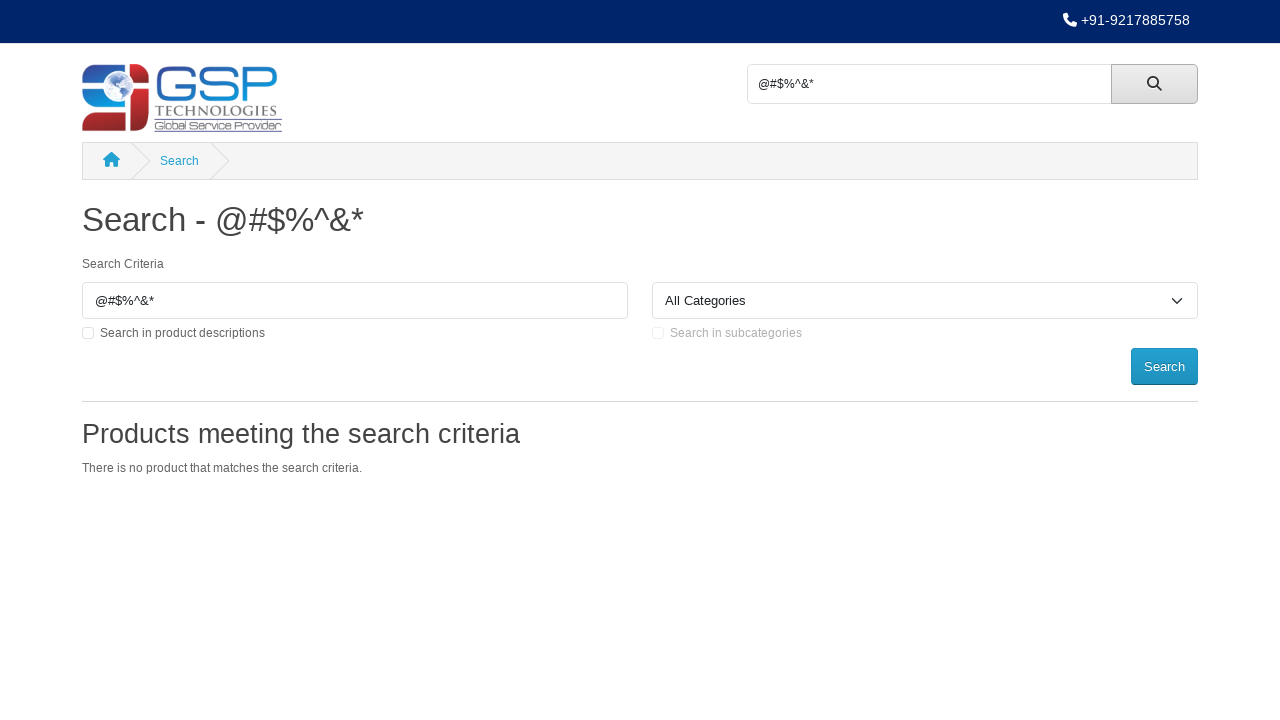

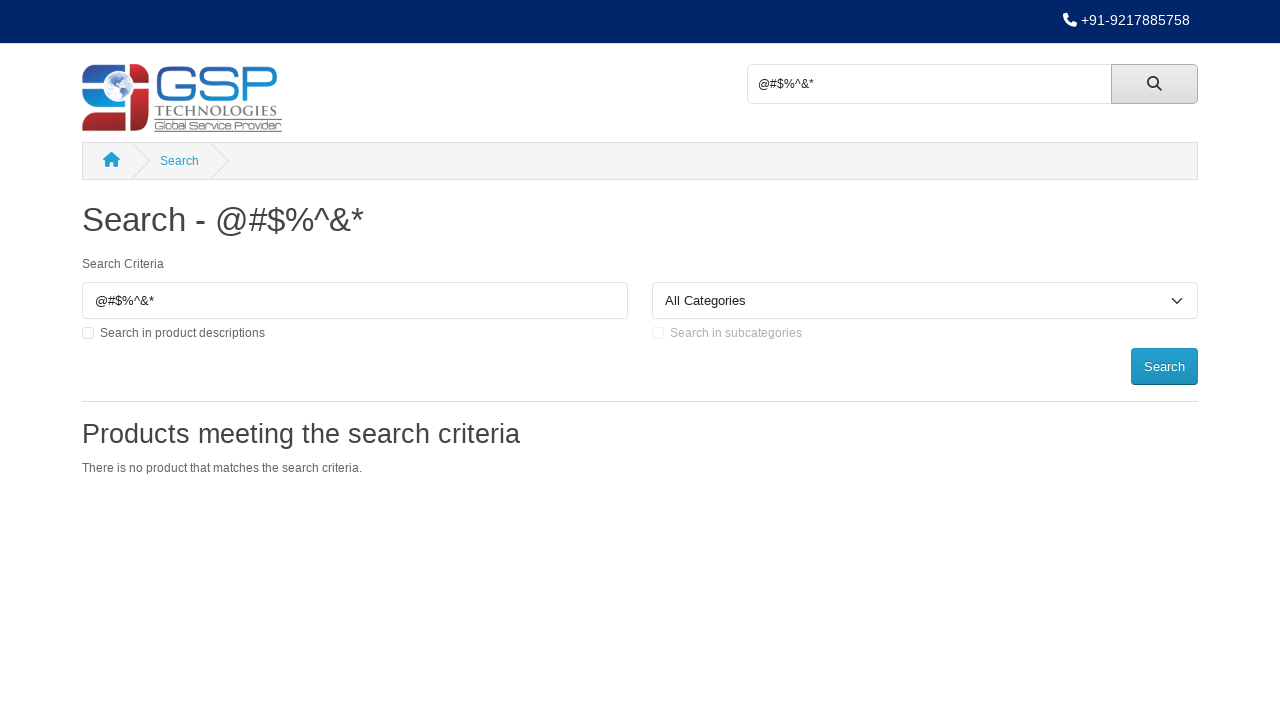